Tests HTML5 drag and drop functionality by dragging column A to column B and verifying the columns swap positions.

Starting URL: https://automationfc.github.io/drag-drop-html5/

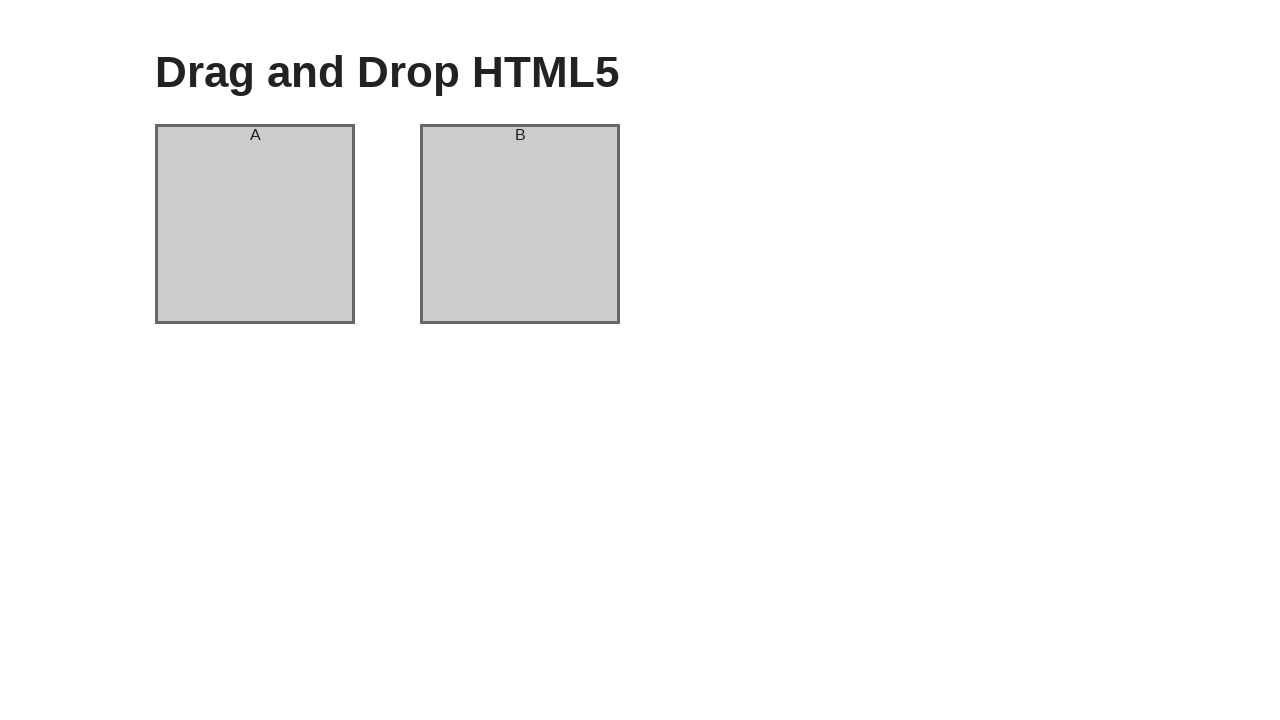

Located source column A element
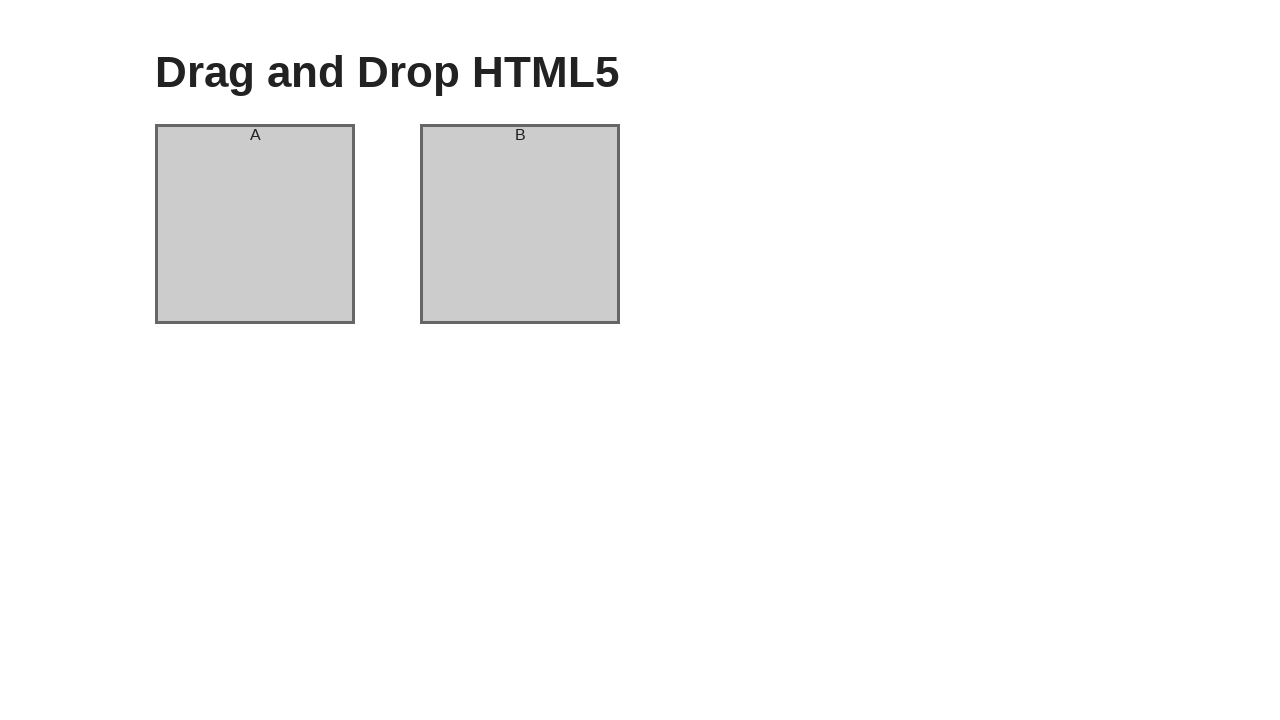

Located target column B element
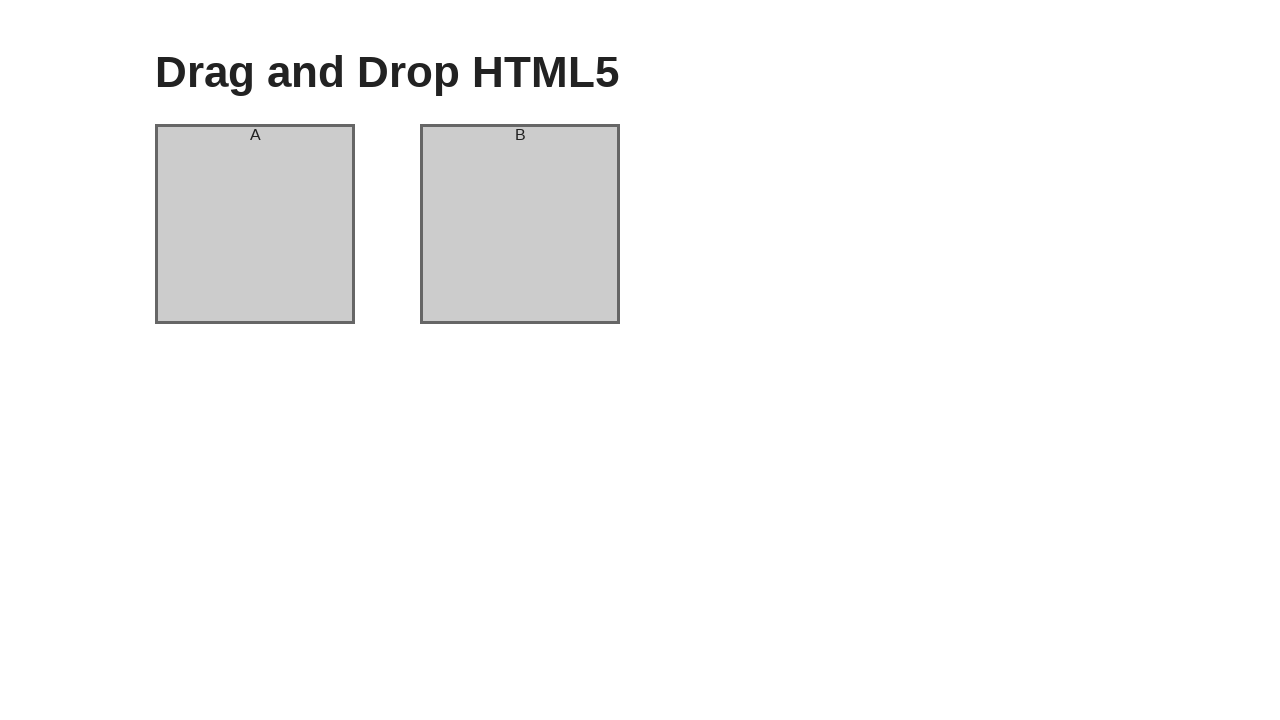

Dragged column A to column B at (520, 224)
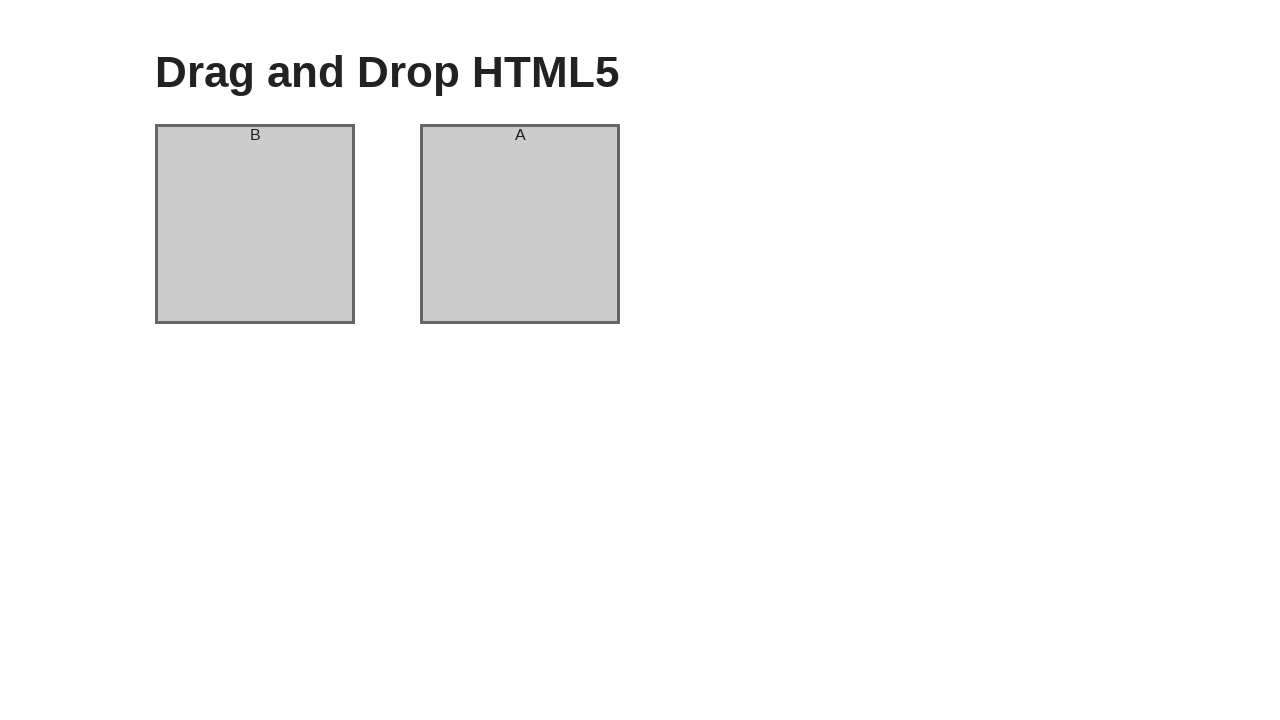

Waited 1 second for drag and drop action to complete
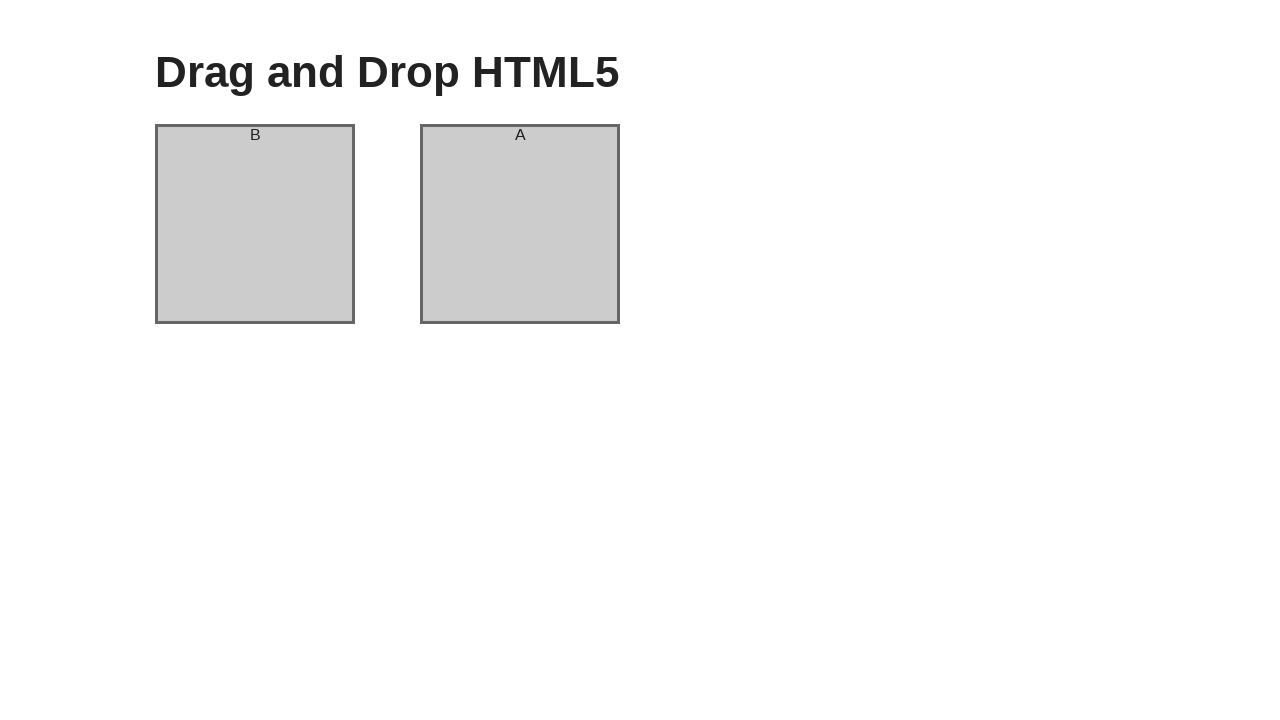

Verified column A header now displays 'B'
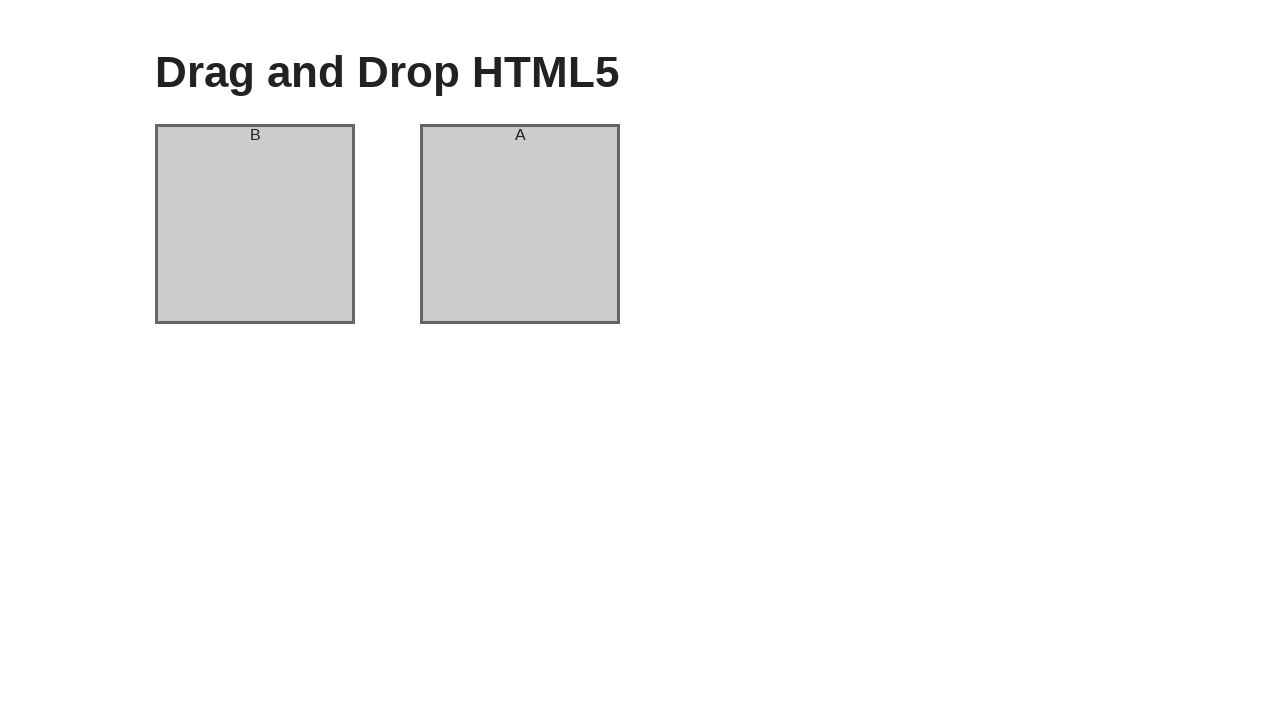

Verified column B header now displays 'A' - columns successfully swapped
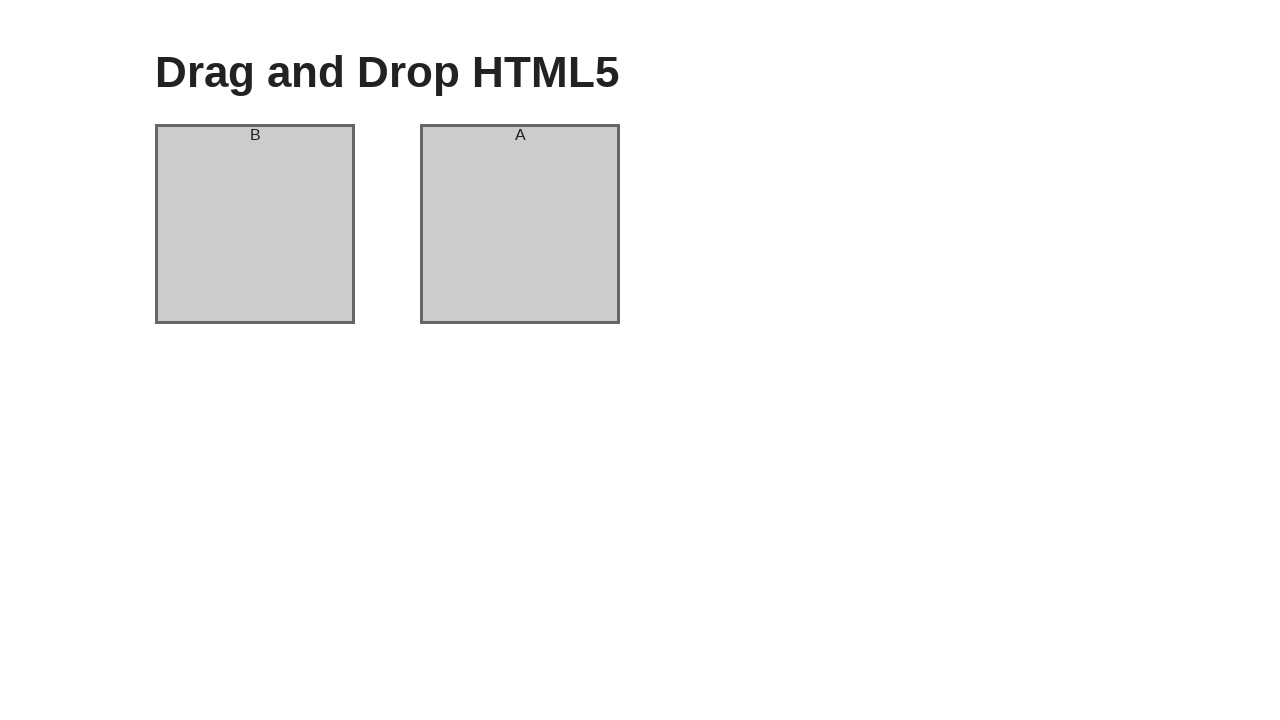

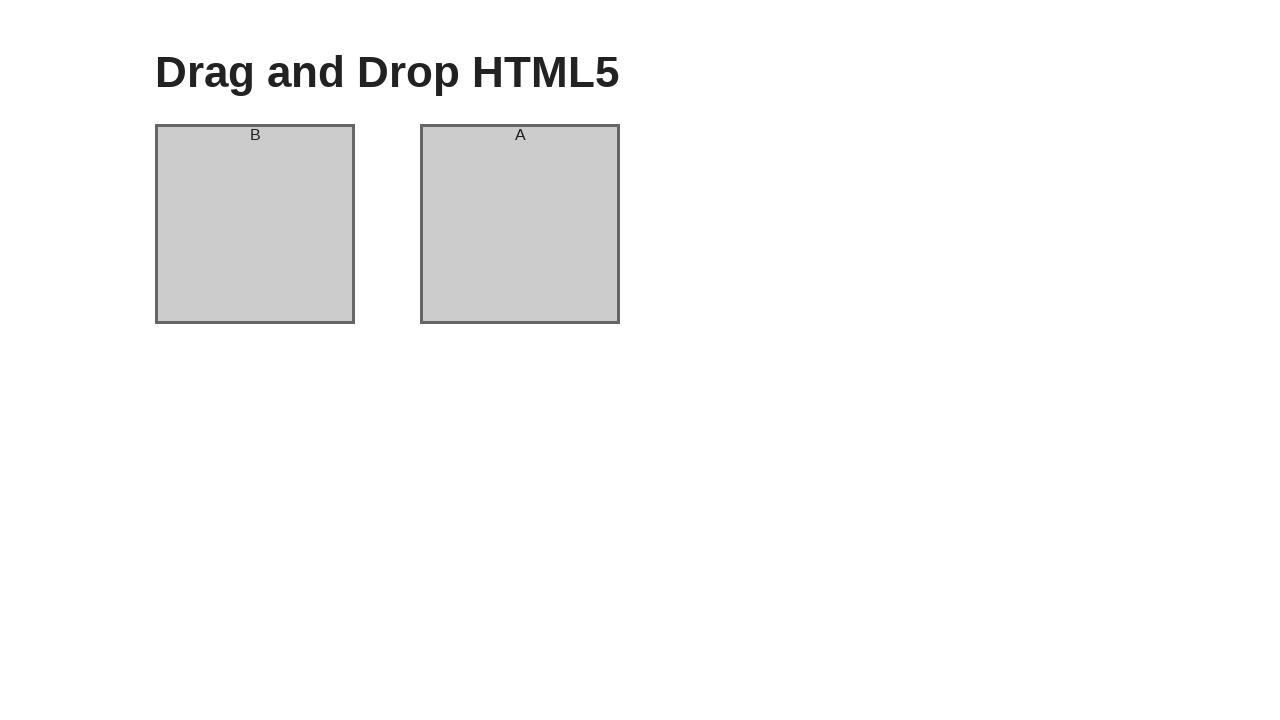